Navigates to a random comic page on buttsmithy.com webcomic archive, selecting from available comics with special handling for certain comic numbers that have different URL formats.

Starting URL: https://buttsmithy.com/archives/comic/p-547

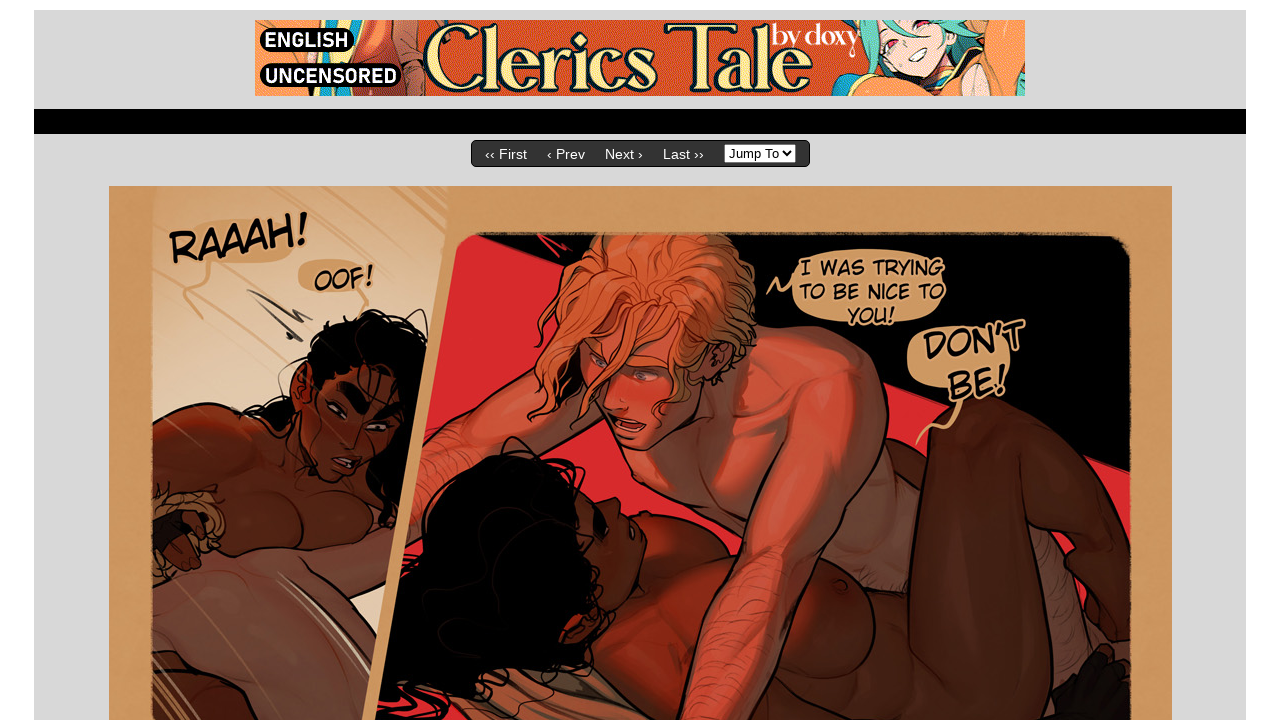

Generated random comic number: 344
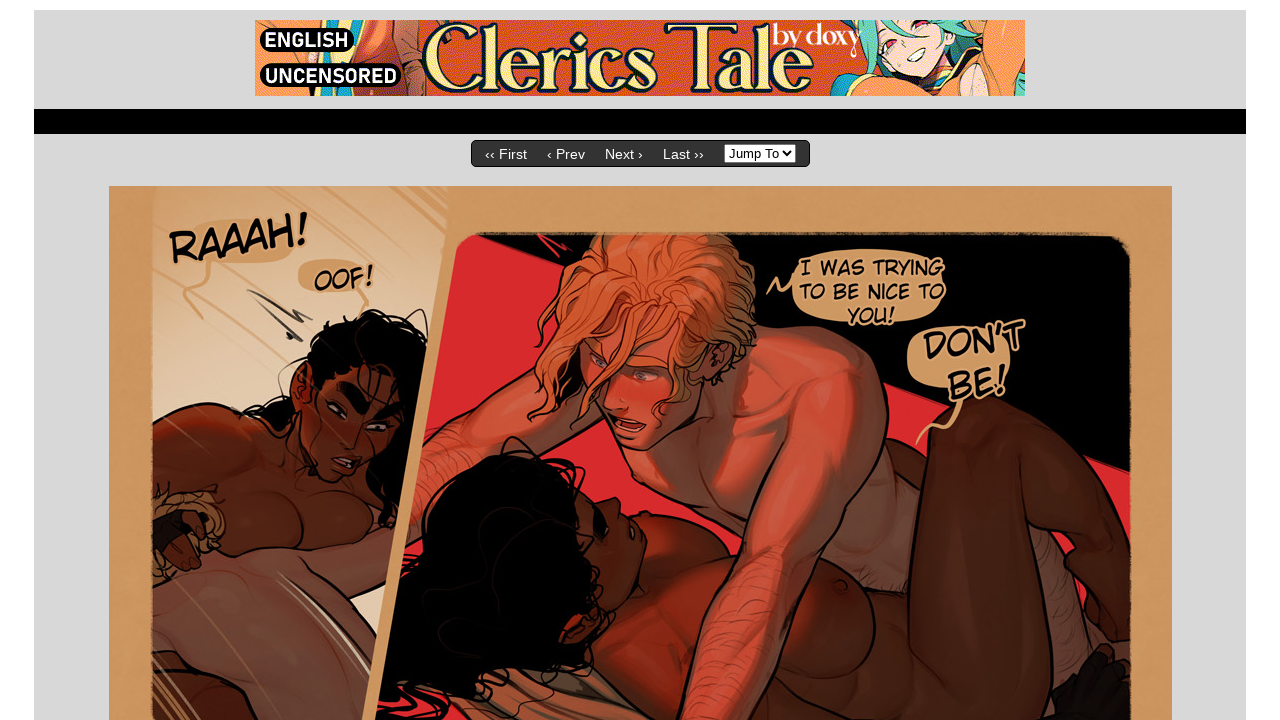

Navigated to comic URL: https://buttsmithy.com/archives/comic/p-344
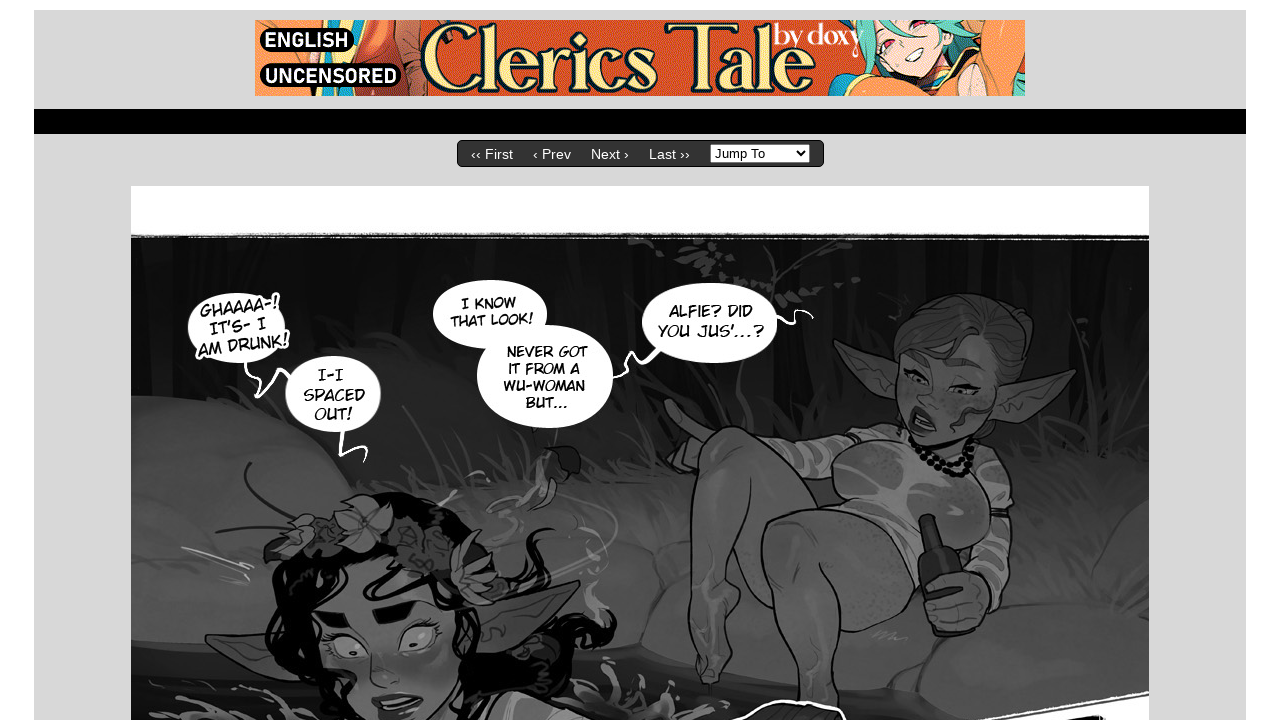

Comic page loaded (domcontentloaded)
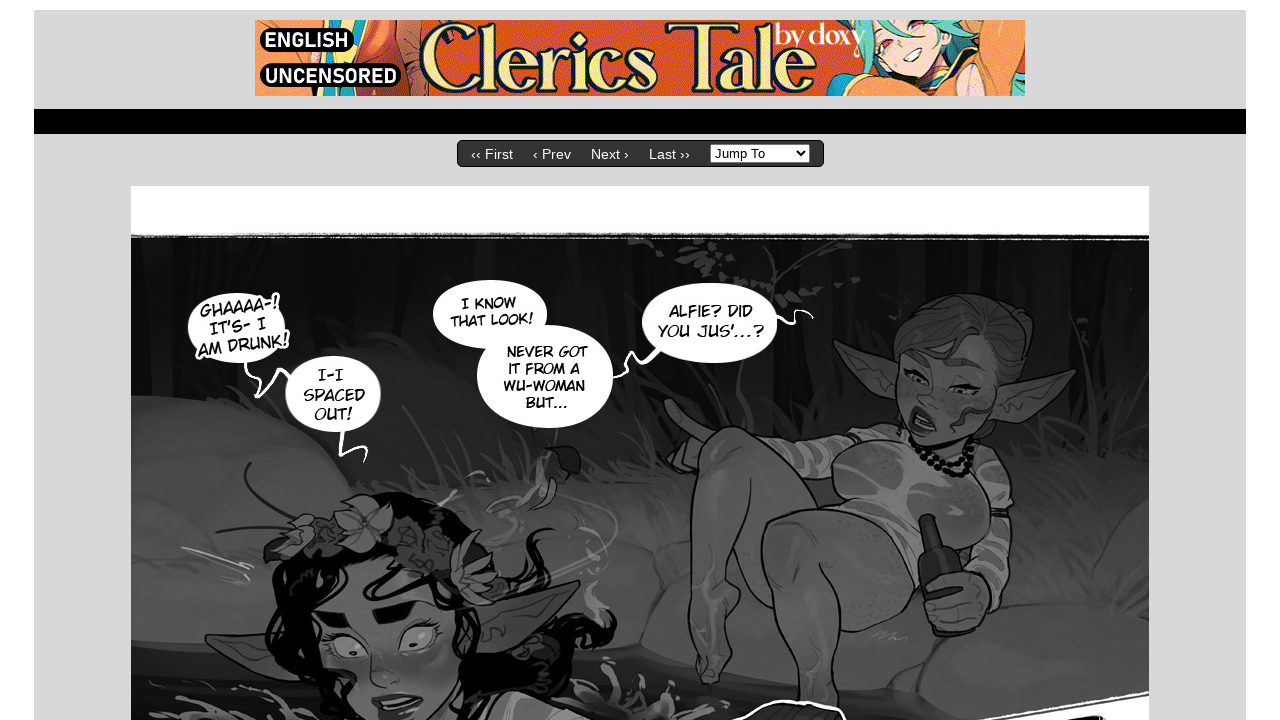

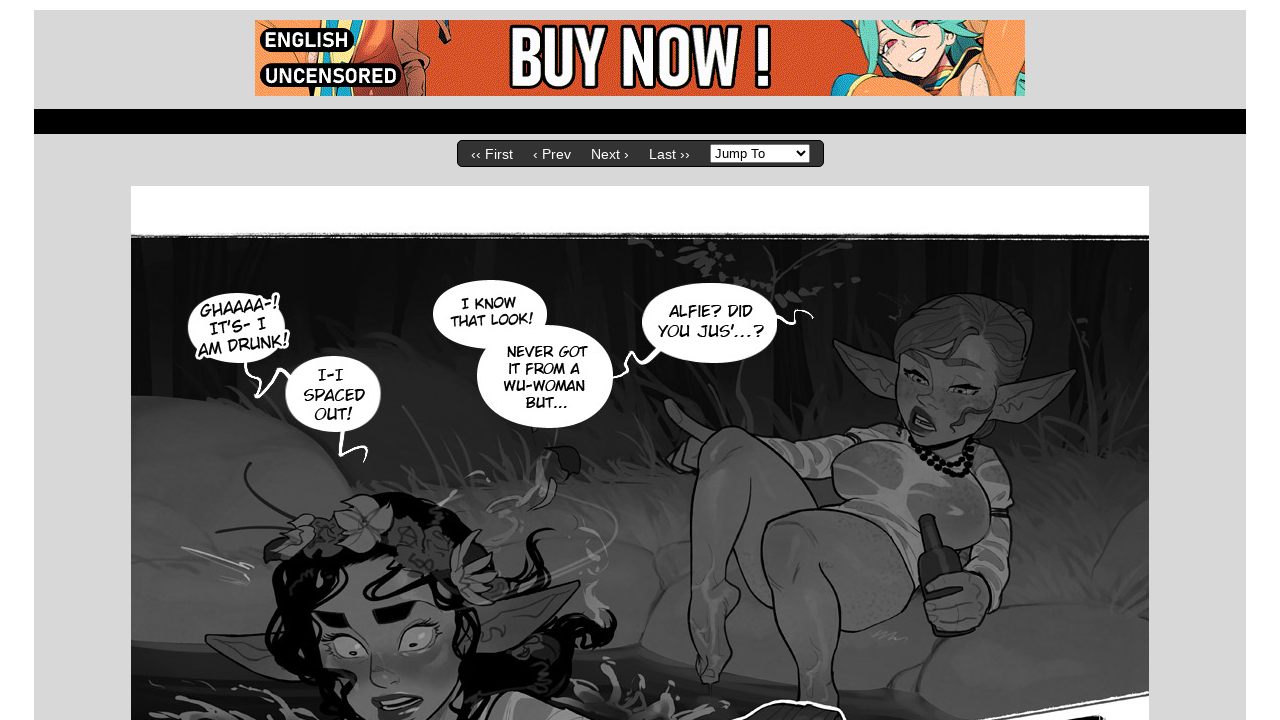